Tests handling of different types of JavaScript alerts: simple alert, confirmation alert, and prompt alert with text input

Starting URL: https://syntaxprojects.com/javascript-alert-box-demo.php

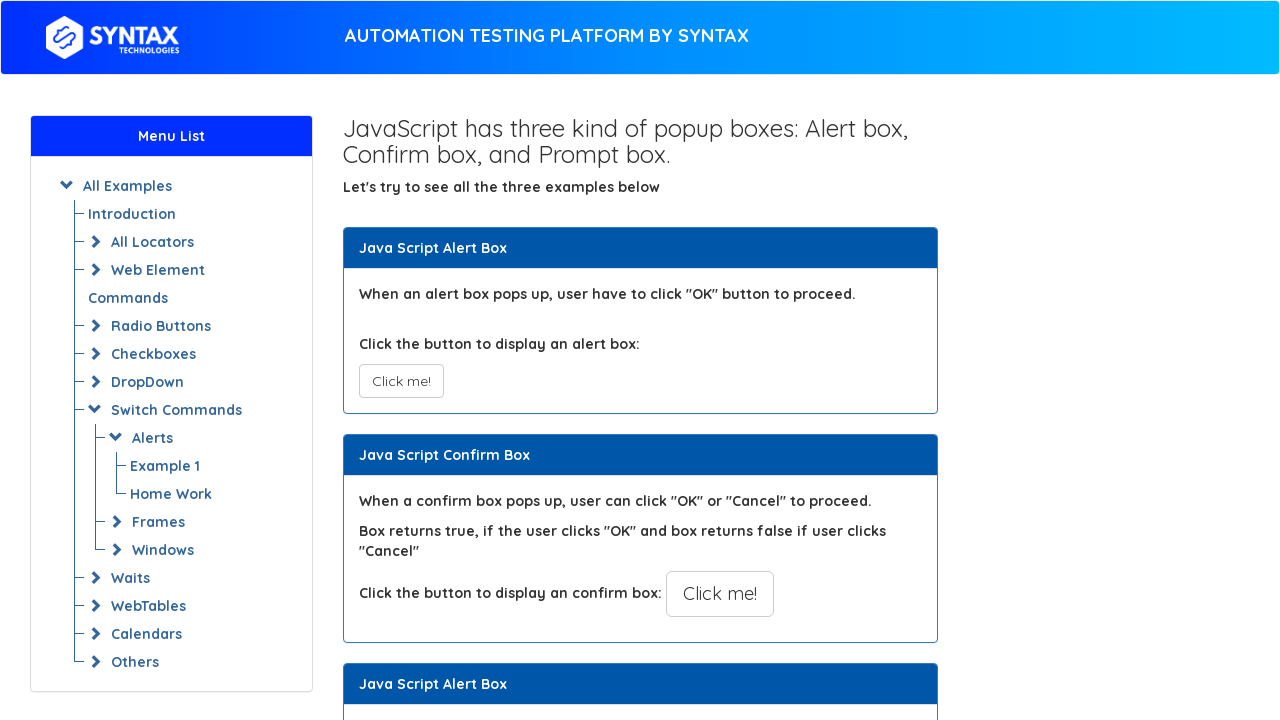

Clicked button to trigger simple alert at (401, 381) on xpath=//button[@onclick='myAlertFunction()']
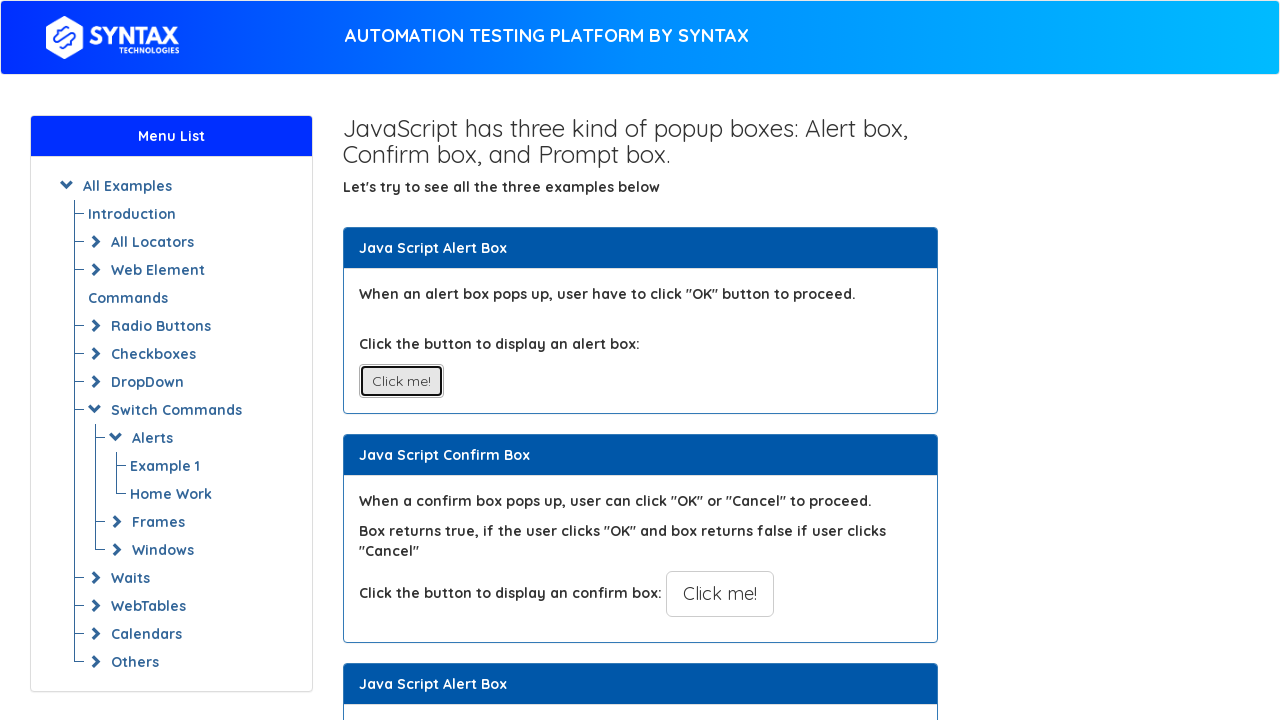

Set up dialog handler to accept simple alert
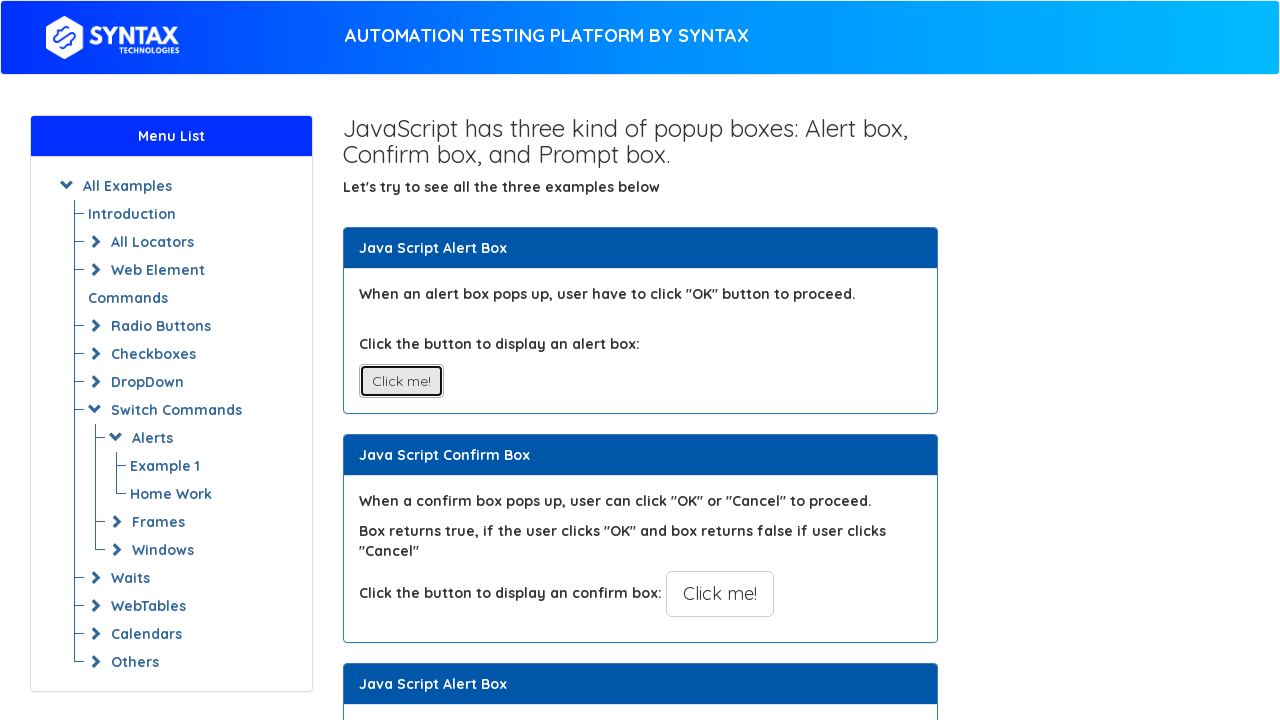

Clicked button to trigger confirmation alert at (720, 594) on xpath=//button[@onclick='myConfirmFunction()']
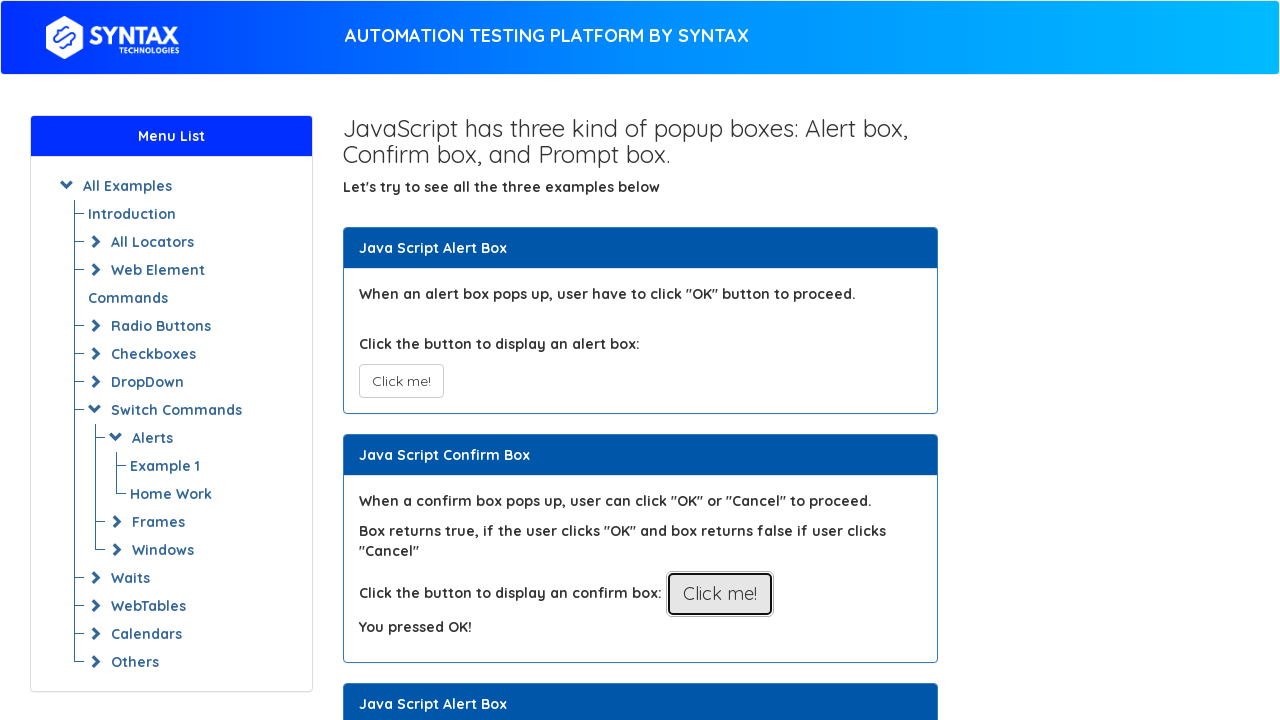

Set up dialog handler to dismiss confirmation alert
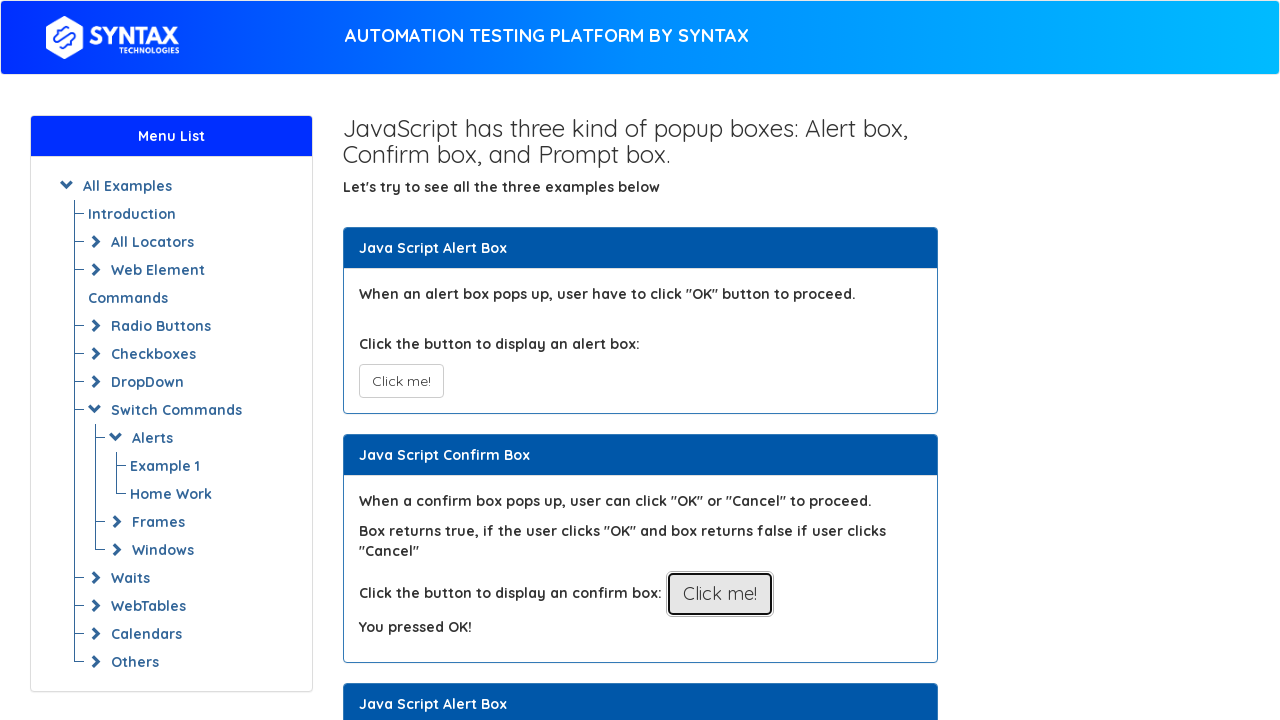

Clicked button to trigger prompt alert at (714, 360) on xpath=//button[@onclick='myPromptFunction()']
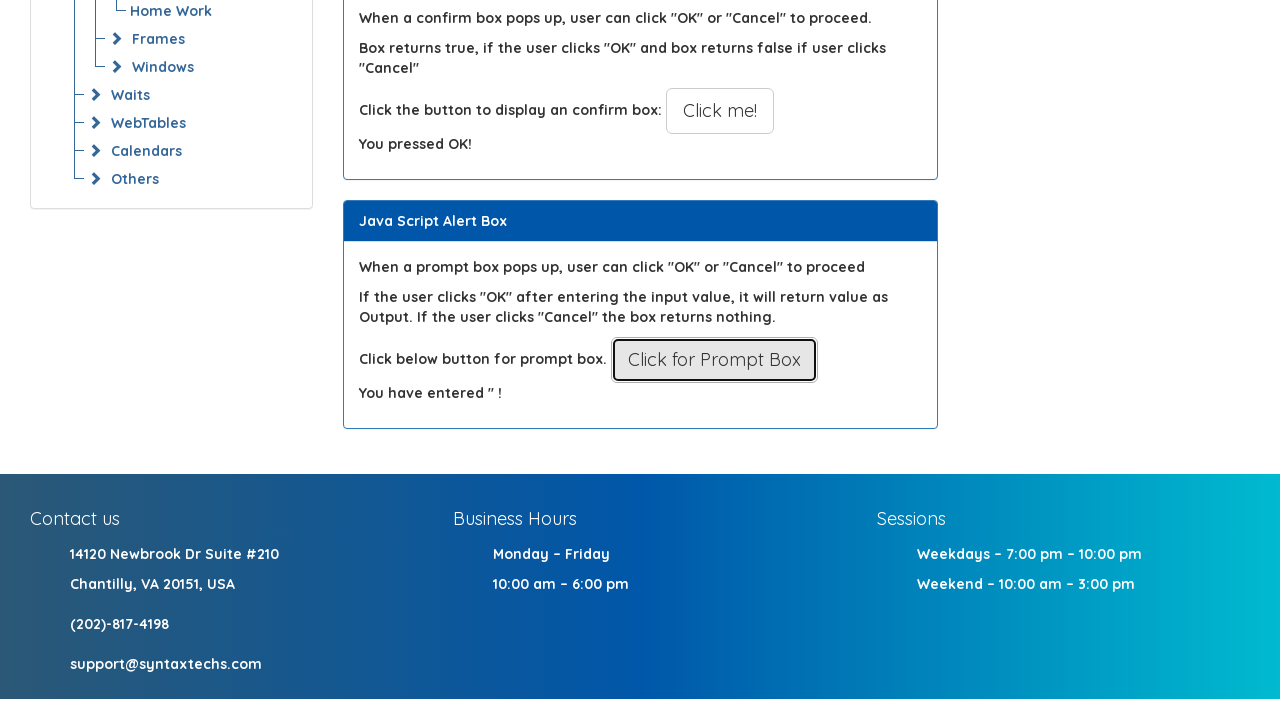

Set up dialog handler to accept prompt alert with text input
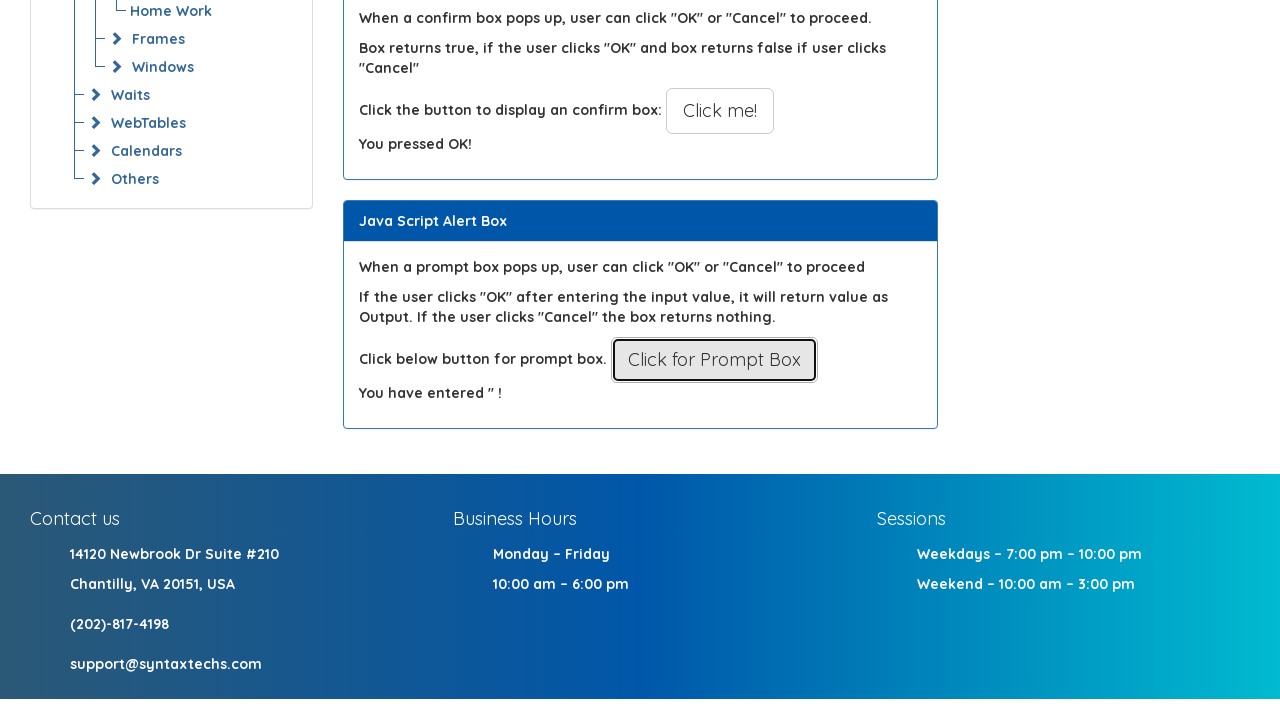

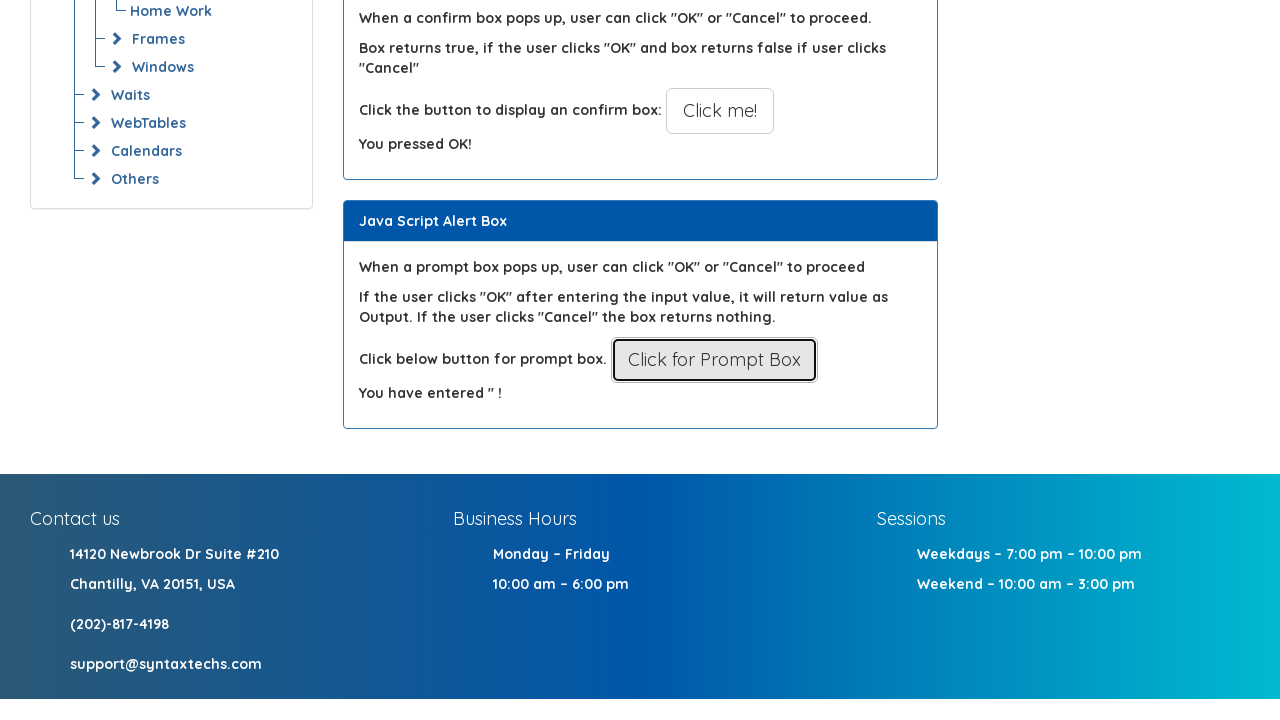